Validates a KKM registration number by searching for it on the Malaysian government's medical device registry and checking if it exists in the results

Starting URL: https://quest3plus.bpfk.gov.my/pmo2/index.php

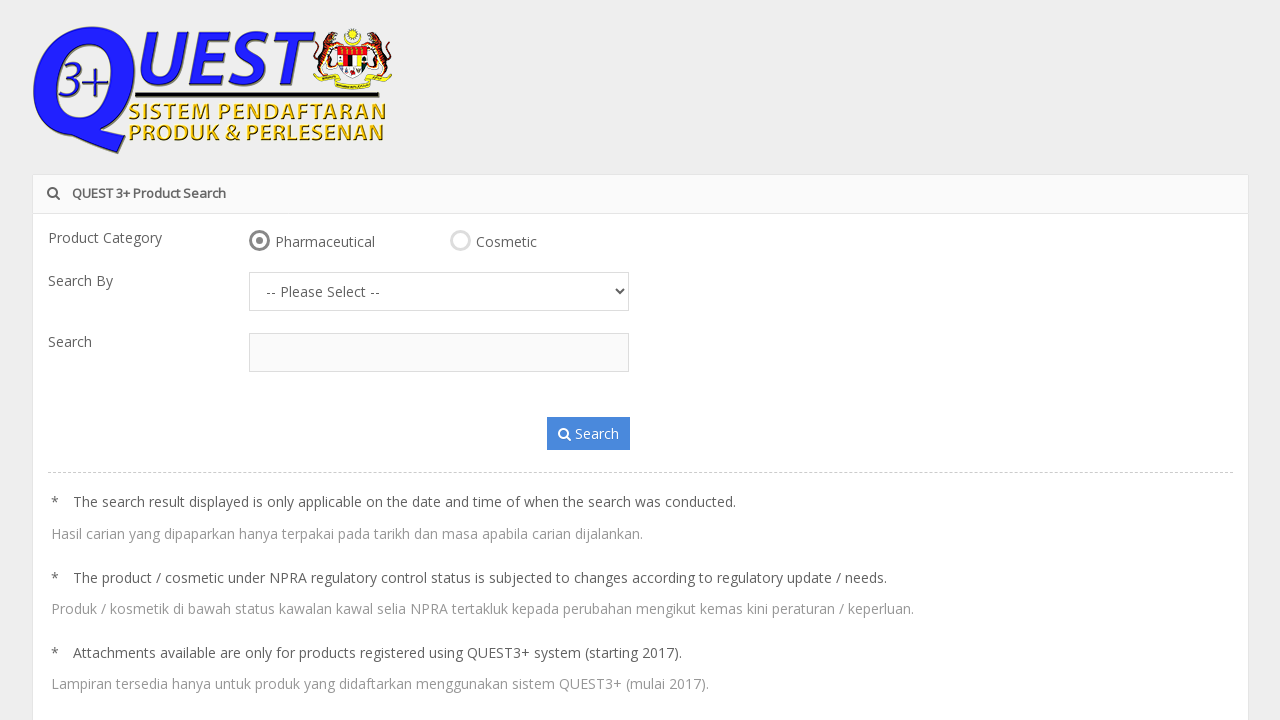

Selected 'Product Registration Number' from search criteria dropdown on select#searchBy
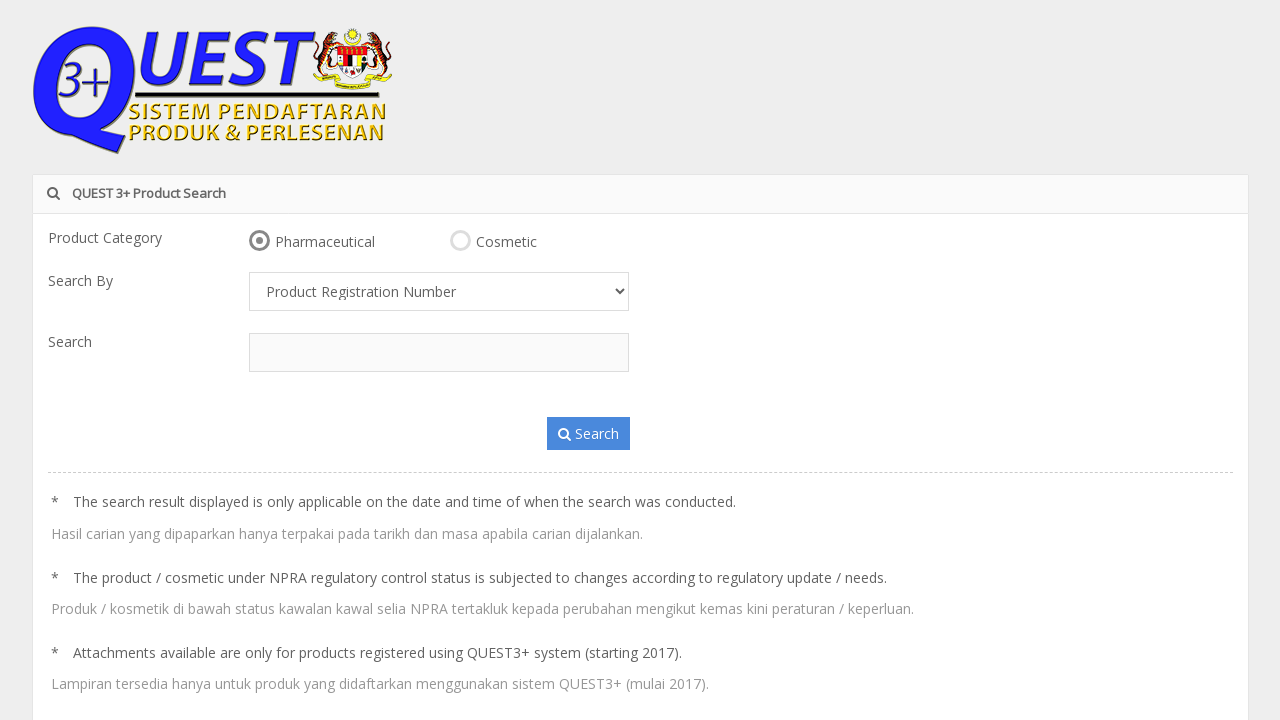

Clicked search type field (first click) at (439, 353) on #searchType
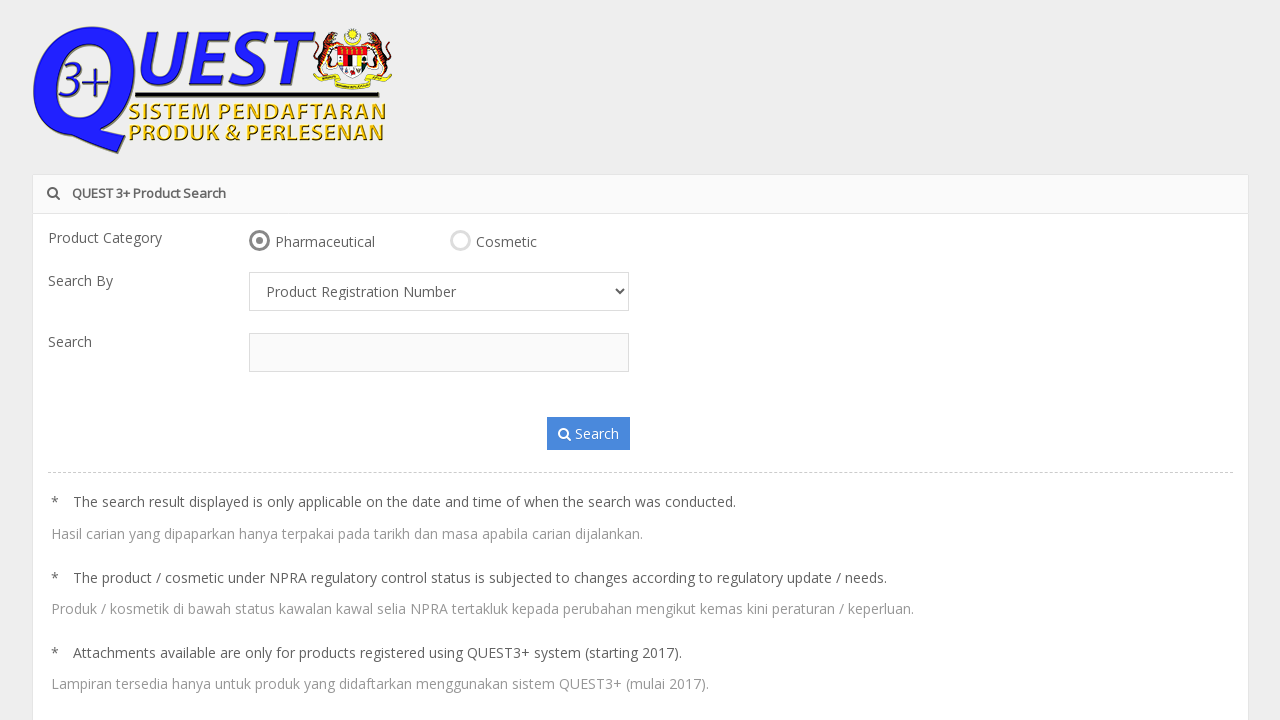

Waited 250ms for UI update
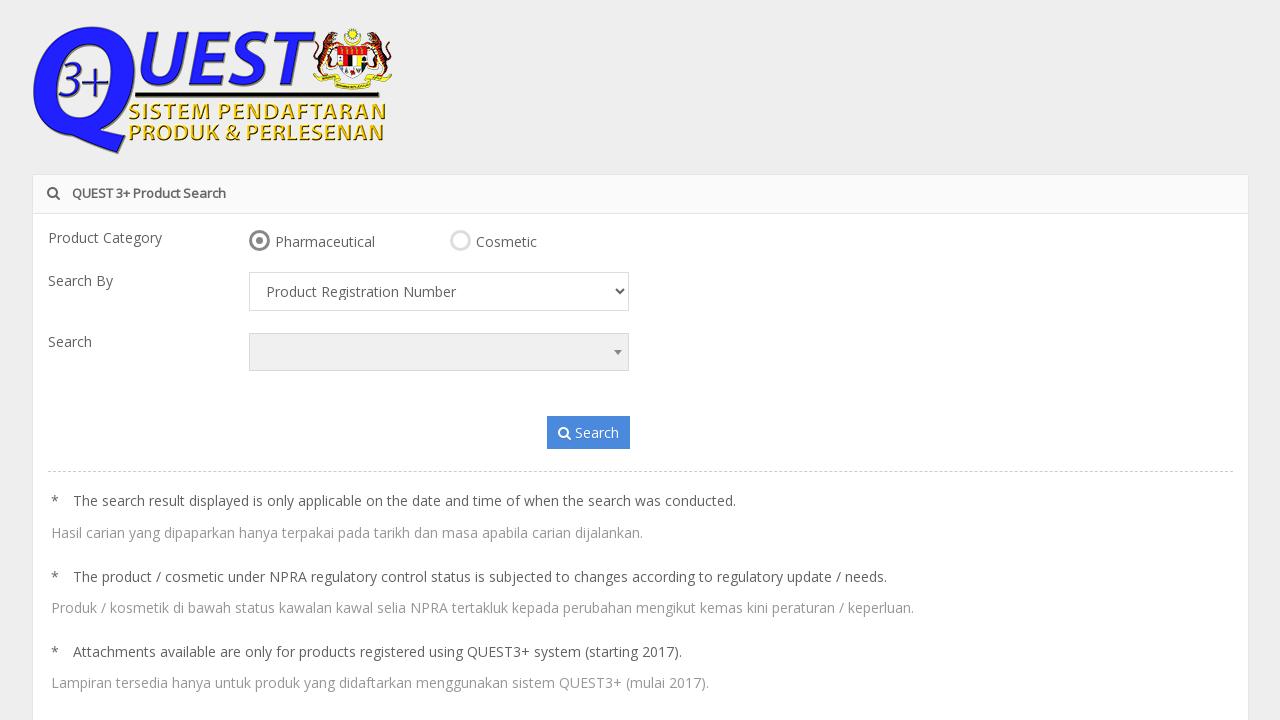

Clicked search type field (second click) at (439, 352) on #searchType
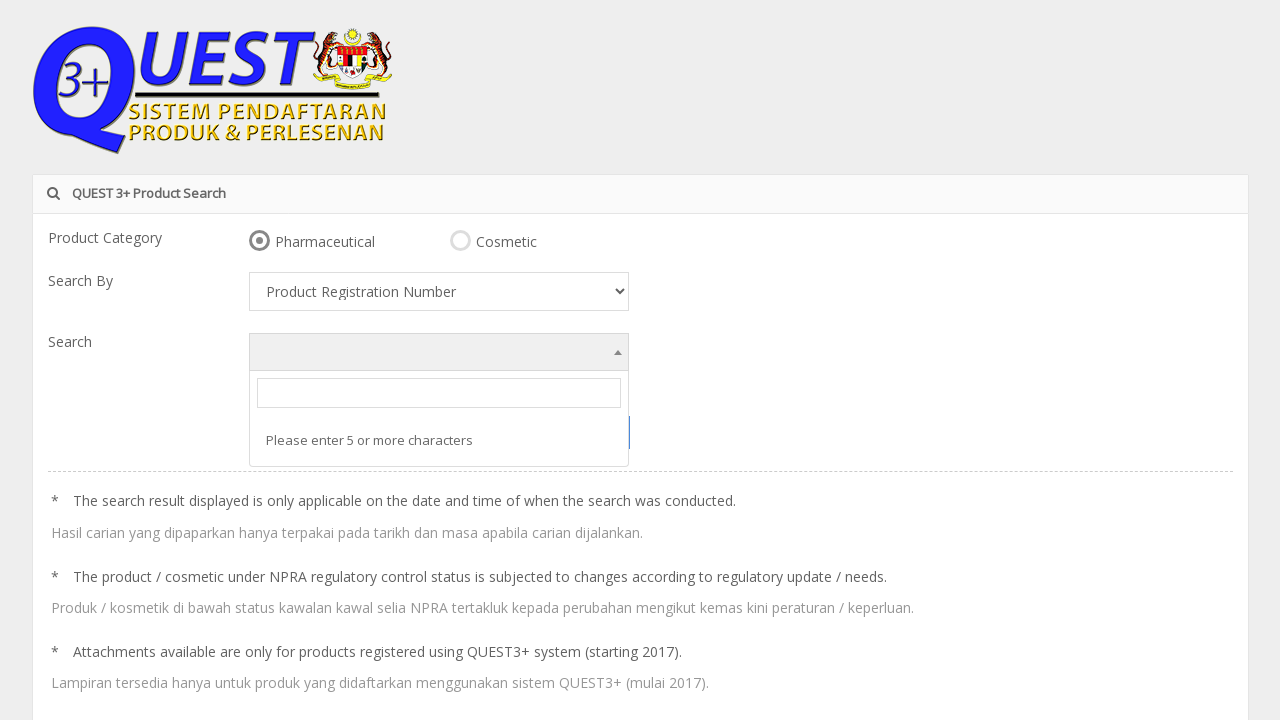

Waited 250ms for UI update
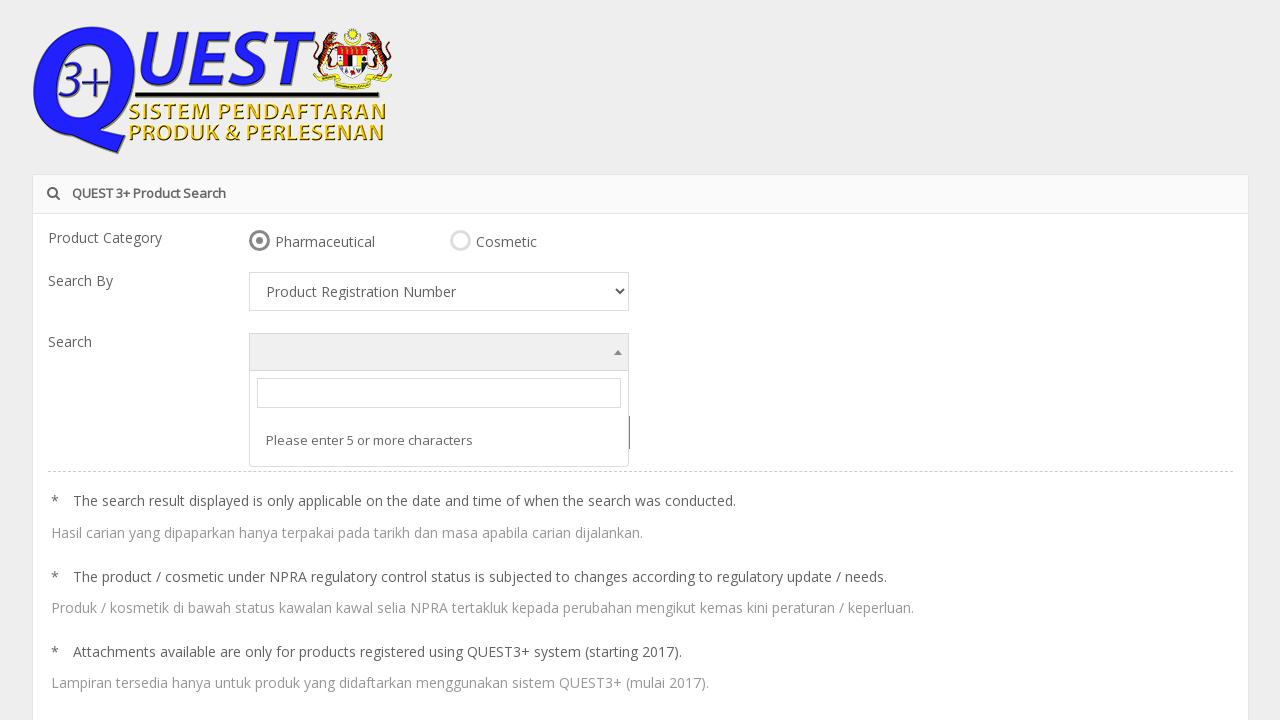

Typed KKM registration number 'KKM-2024-TEST-12345' into search field
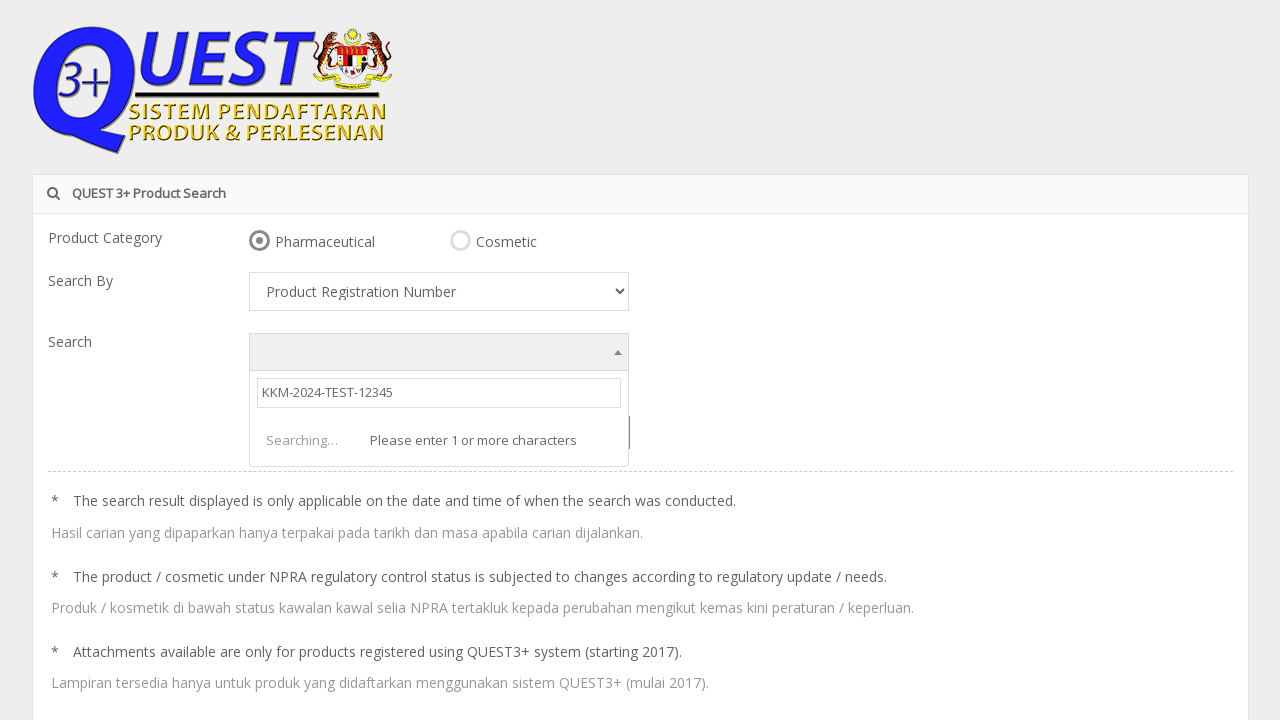

Waited 250ms for search results to populate
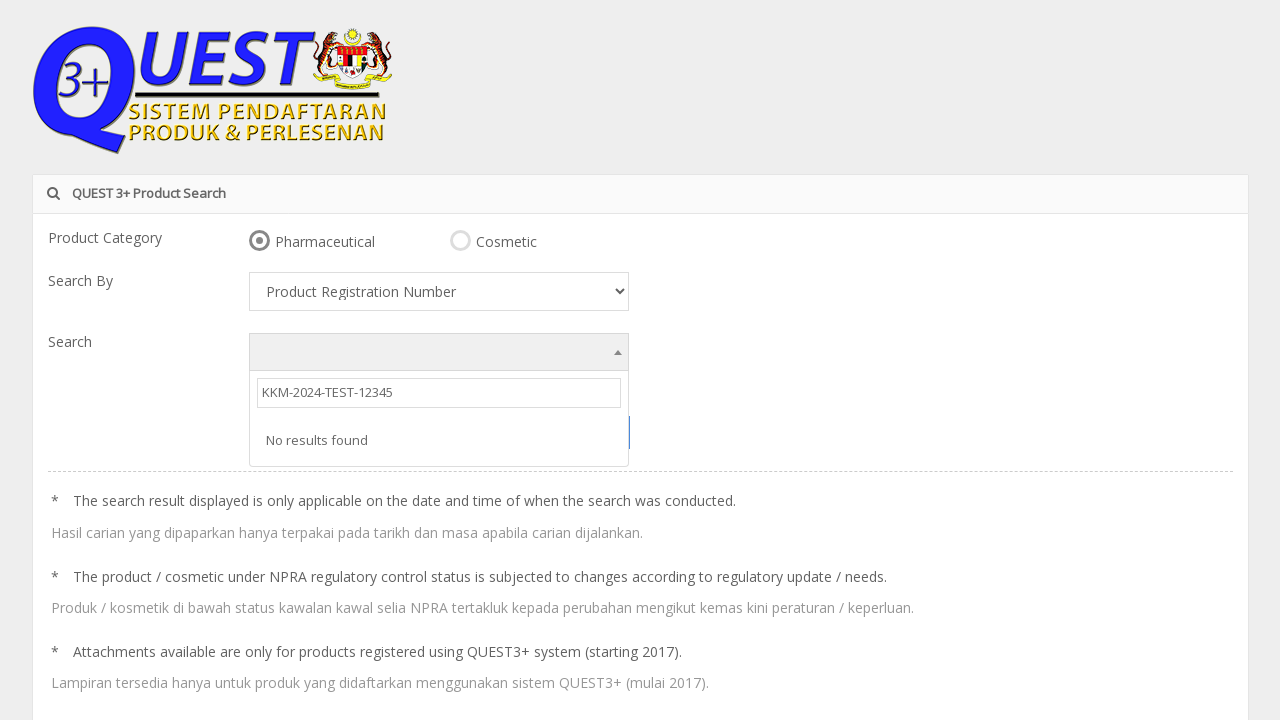

Search results dropdown appeared with medical device registry entries
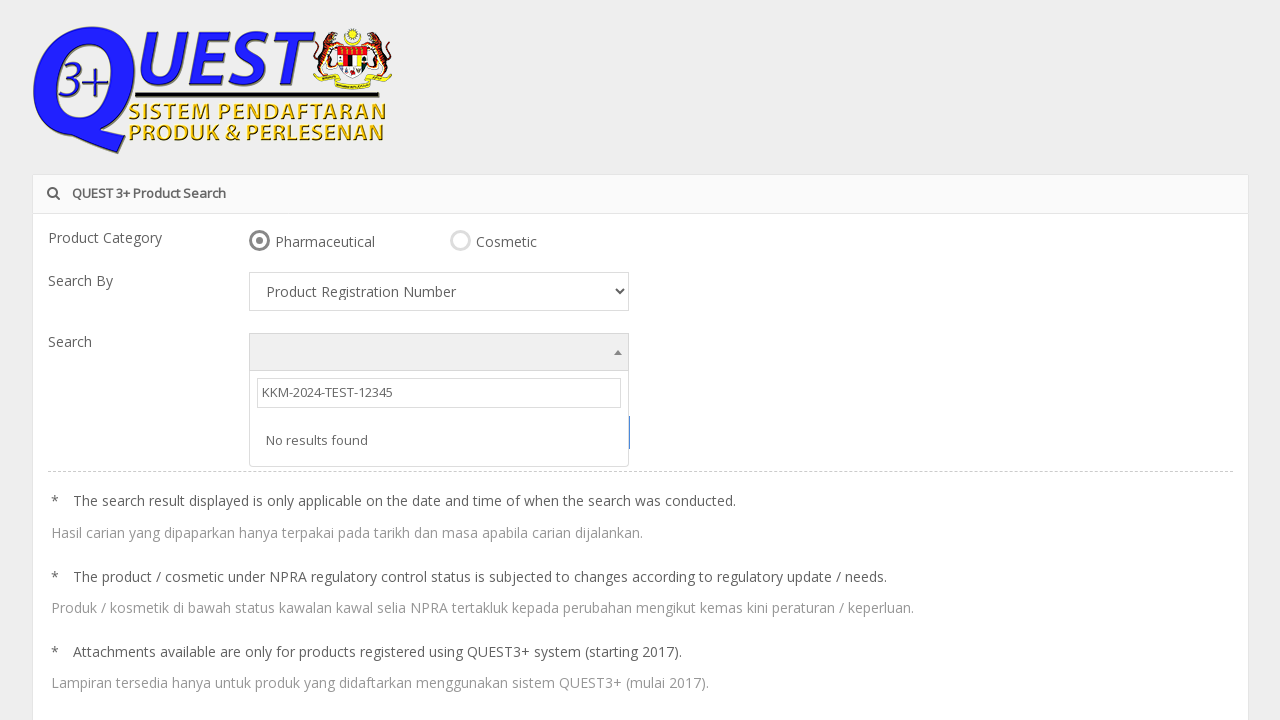

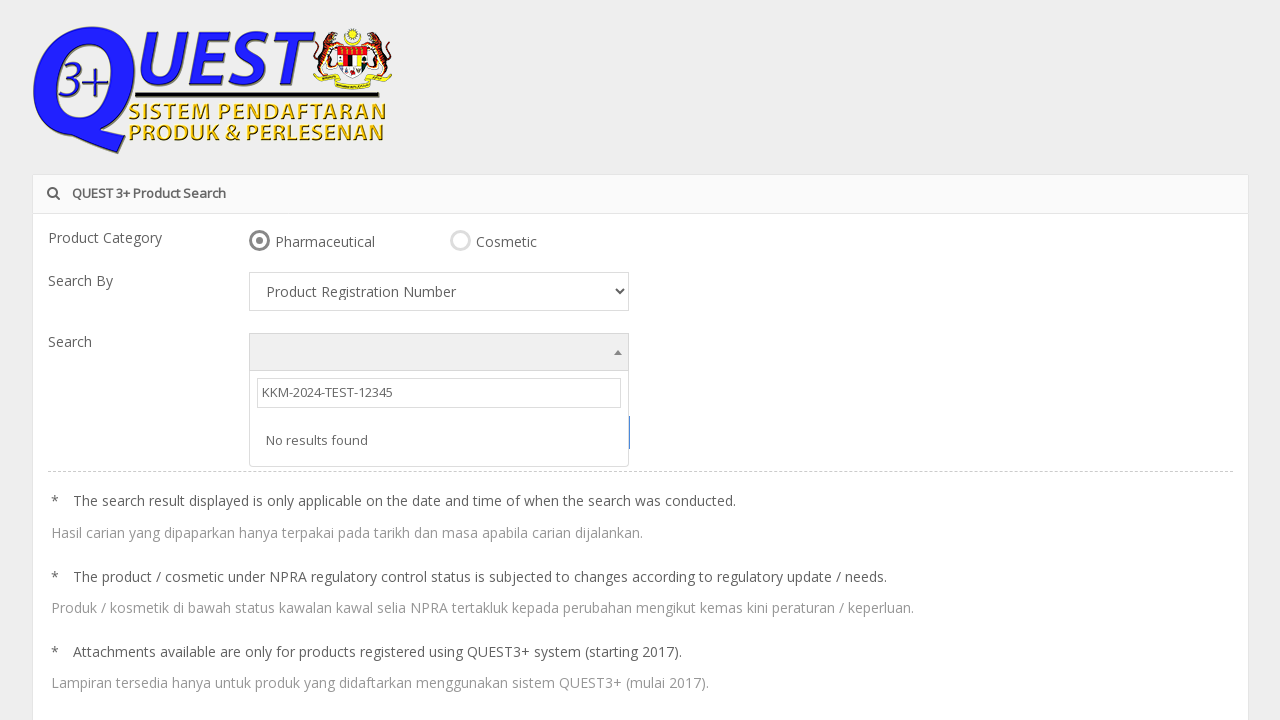